Tests the todo app functionality by entering a new todo item "Testing" in the text field and clicking the add button, then verifies the item was added to the list.

Starting URL: https://lambdatest.github.io/sample-todo-app/

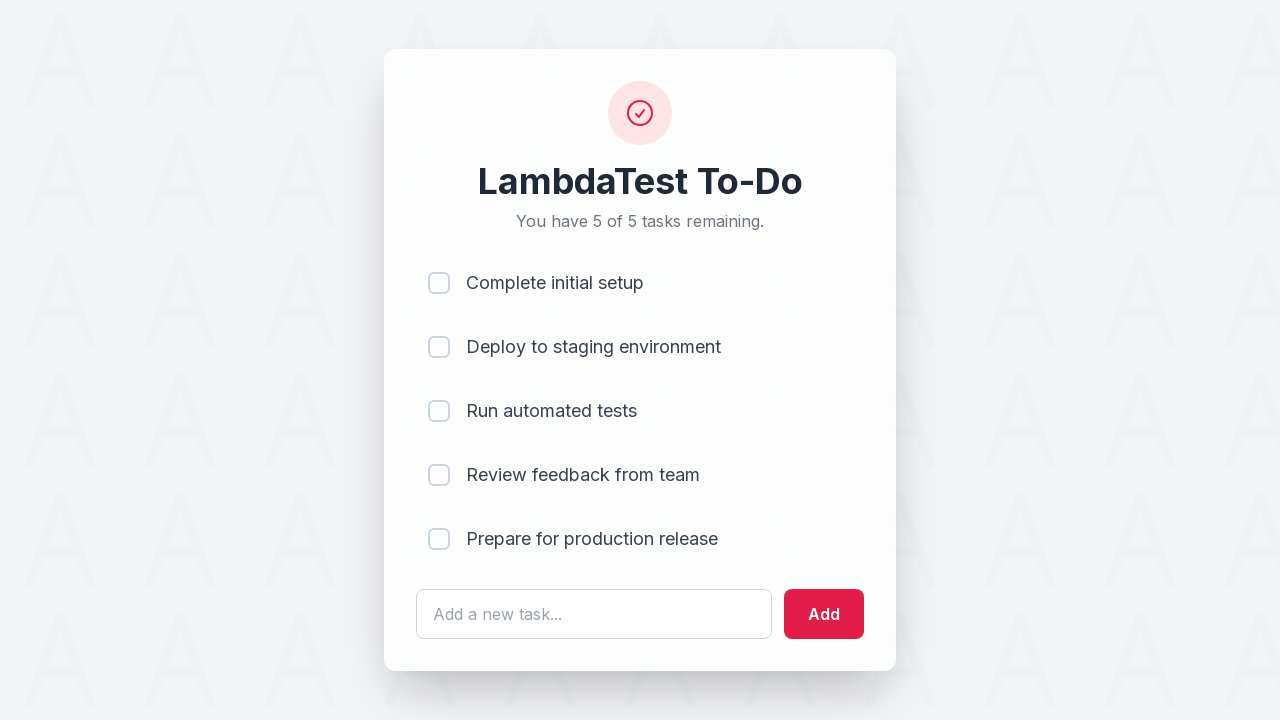

Filled todo text field with 'Testing' on #sampletodotext
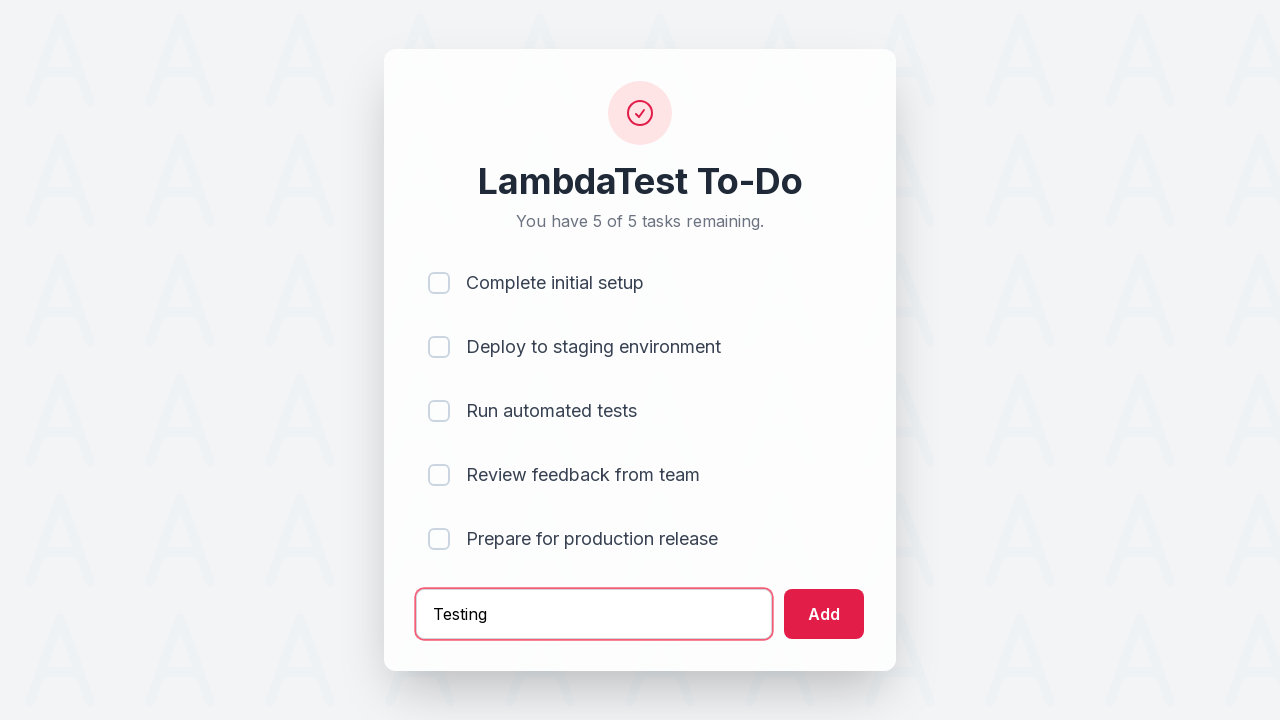

Clicked add button to submit new todo item at (824, 614) on #addbutton
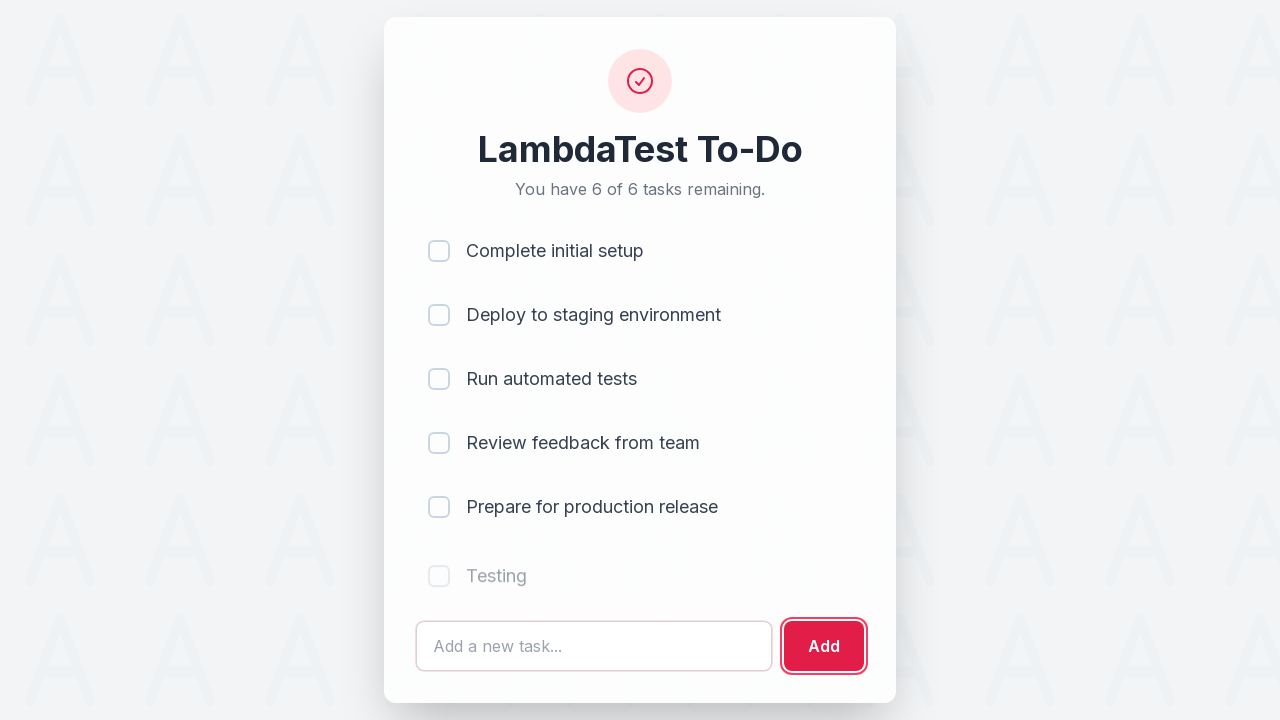

Todo item 'Testing' appeared in the list
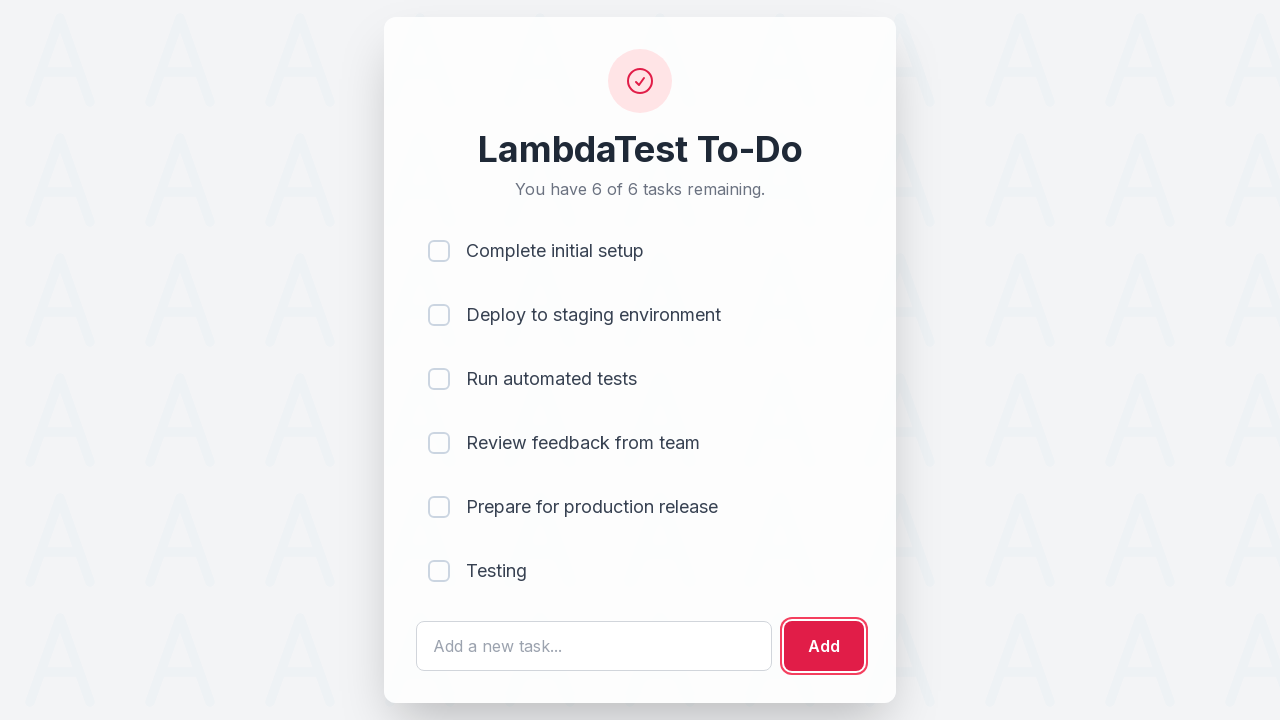

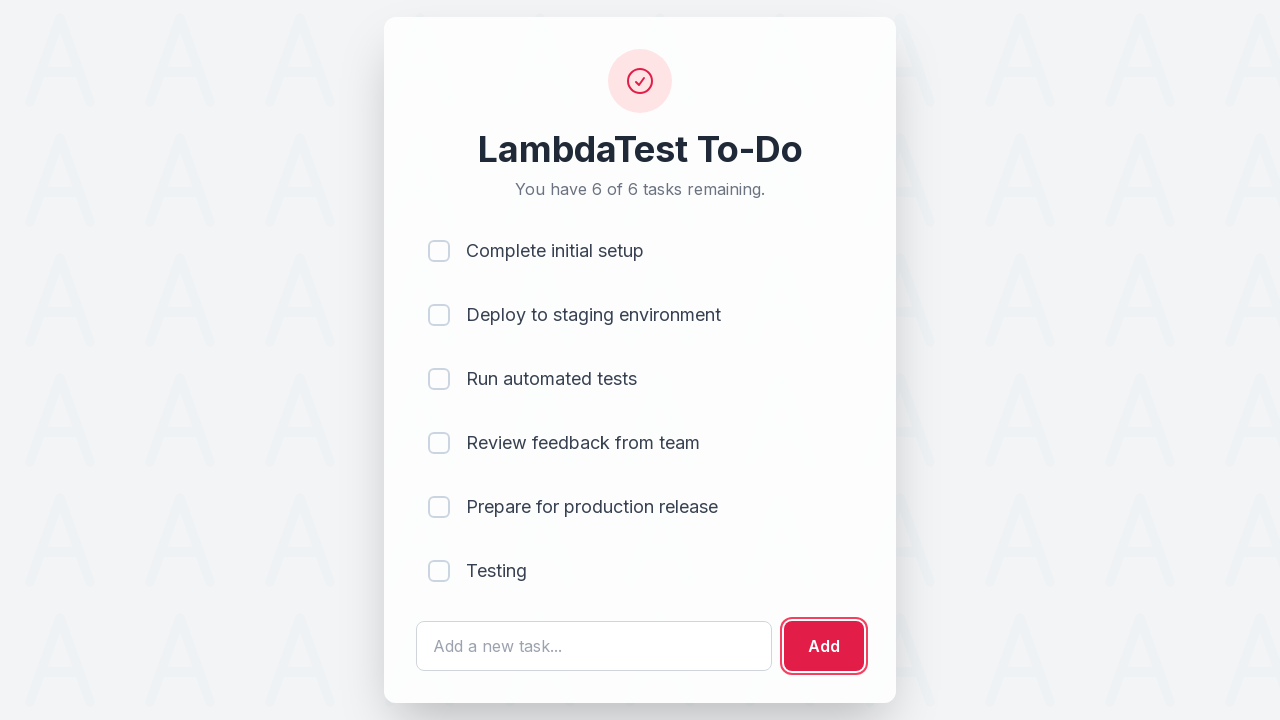